Tests Google Translate by entering text into the source textarea, clearing it, and entering different text to verify the translation input functionality works correctly.

Starting URL: https://translate.google.com/

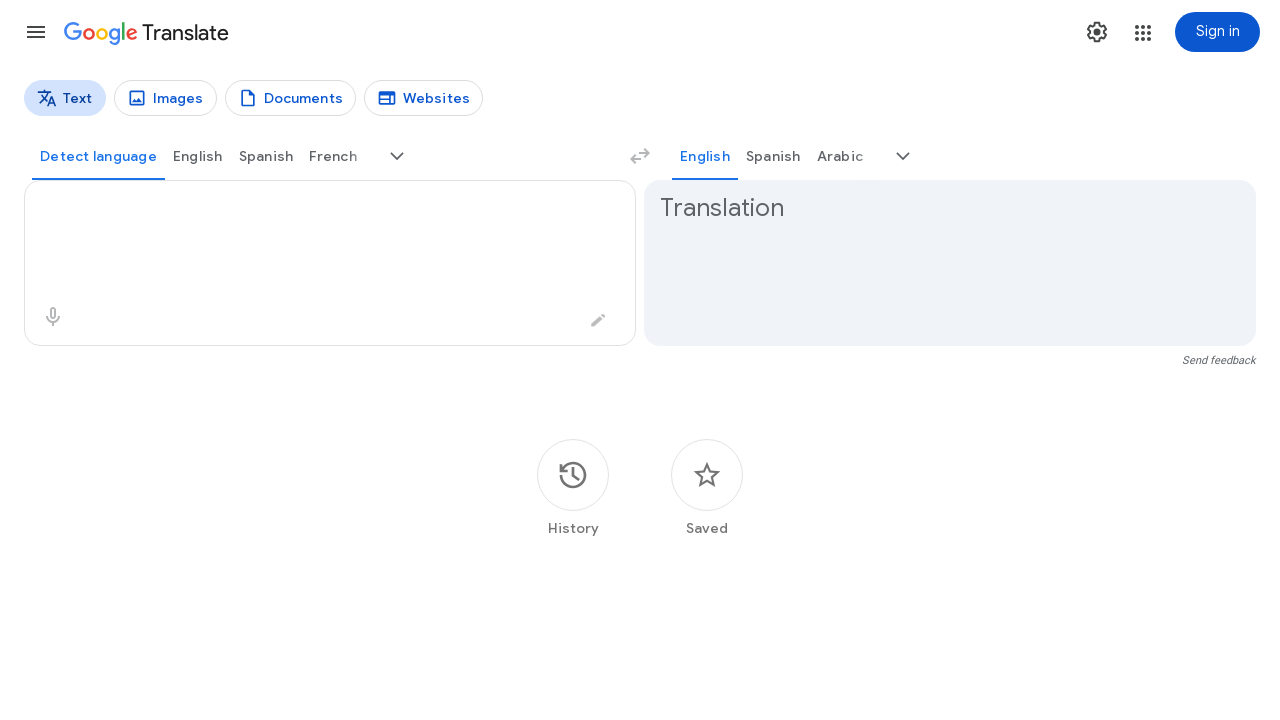

Waited for source text textarea to be available
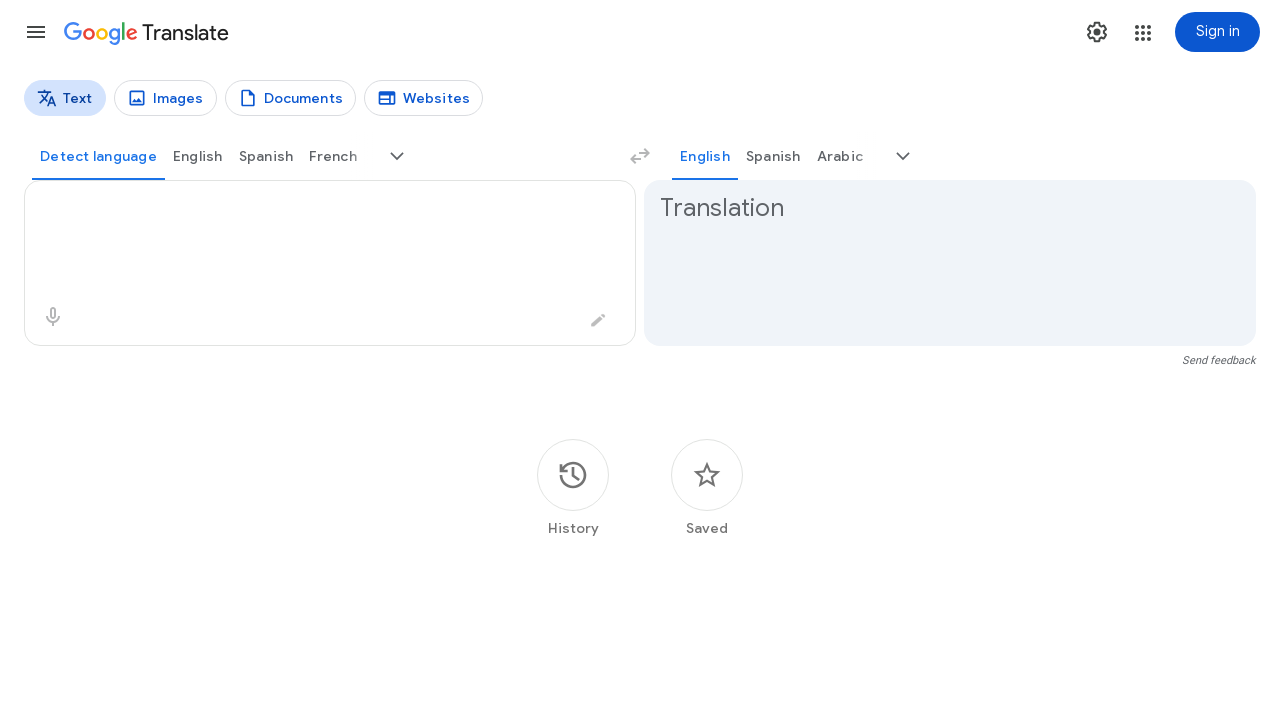

Entered first text with intentional spelling mistake into translation input on textarea[aria-label='Source text']
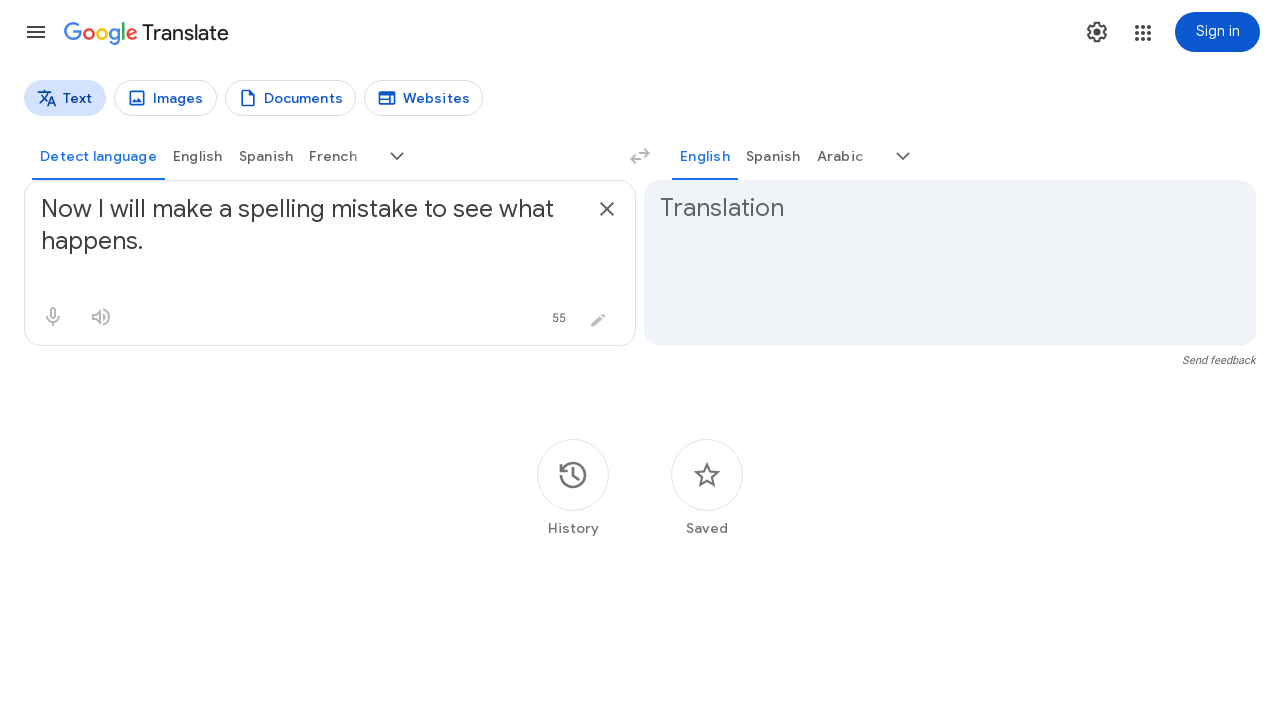

Waited 3 seconds for translation to process
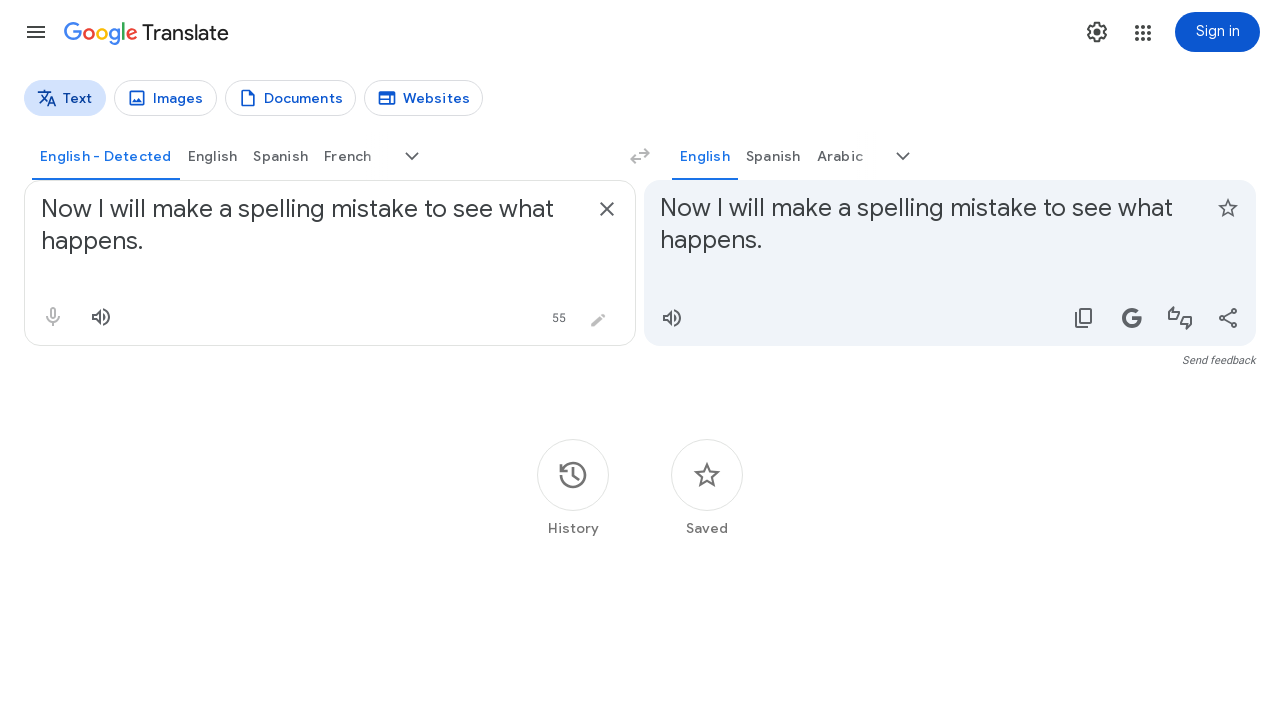

Cleared the source text textarea on textarea[aria-label='Source text']
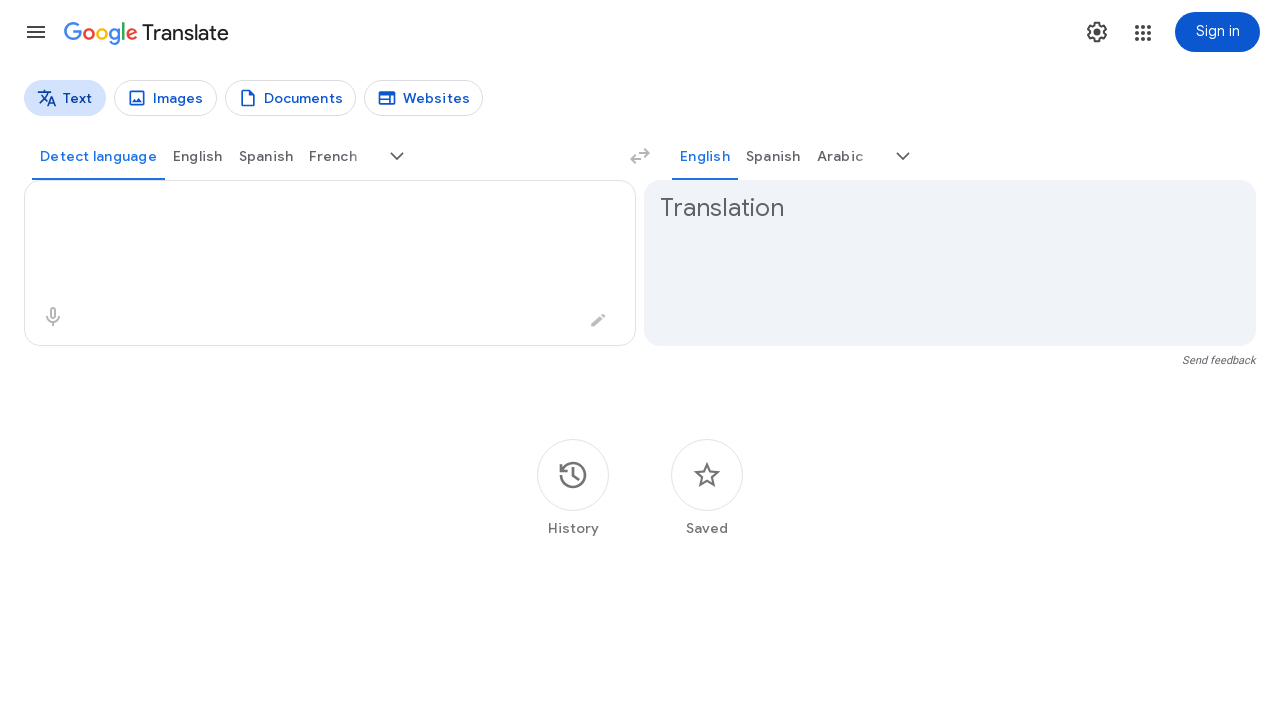

Entered second text into translation input about filter cancellation and correction suggestions on textarea[aria-label='Source text']
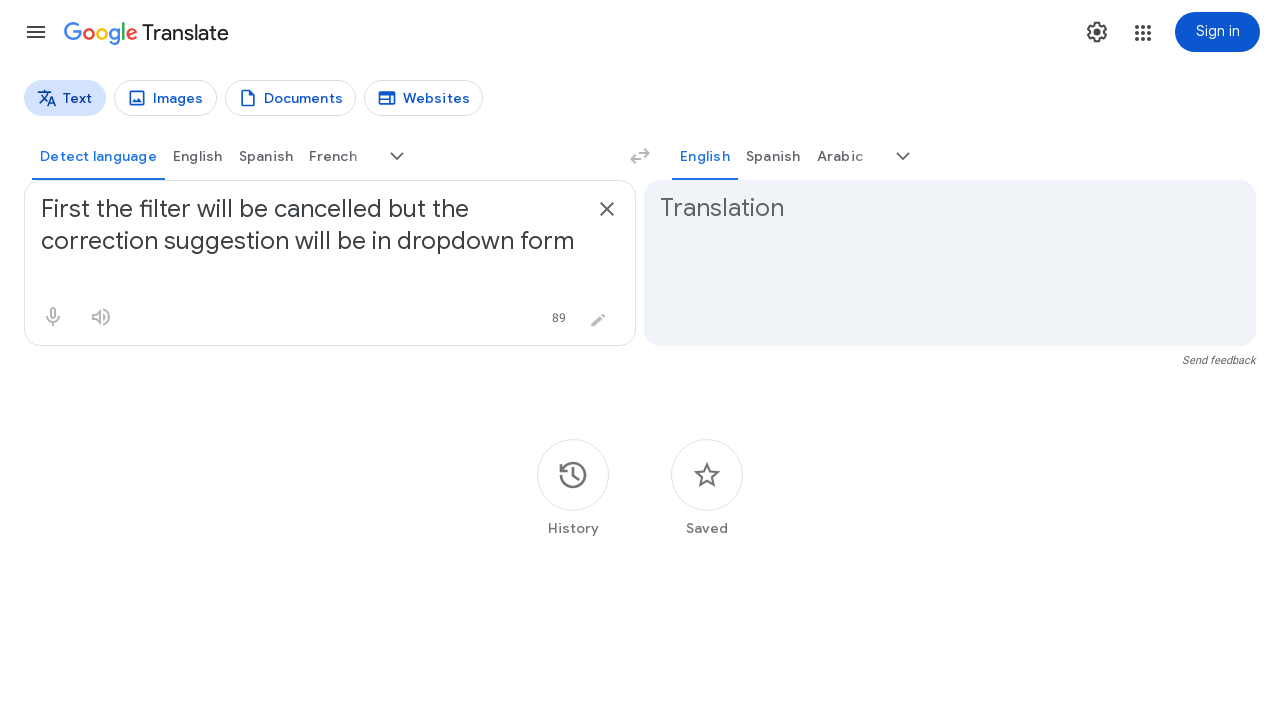

Waited 3 seconds for translation to process
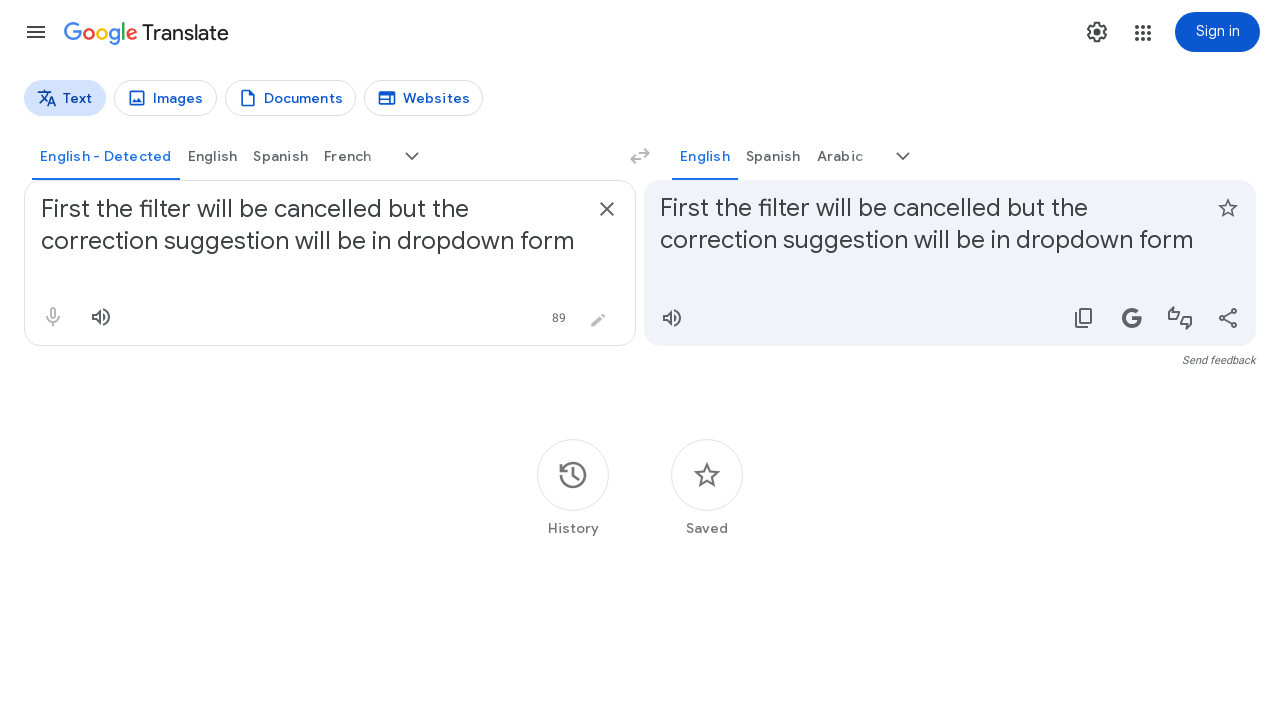

Cleared the source text textarea on textarea[aria-label='Source text']
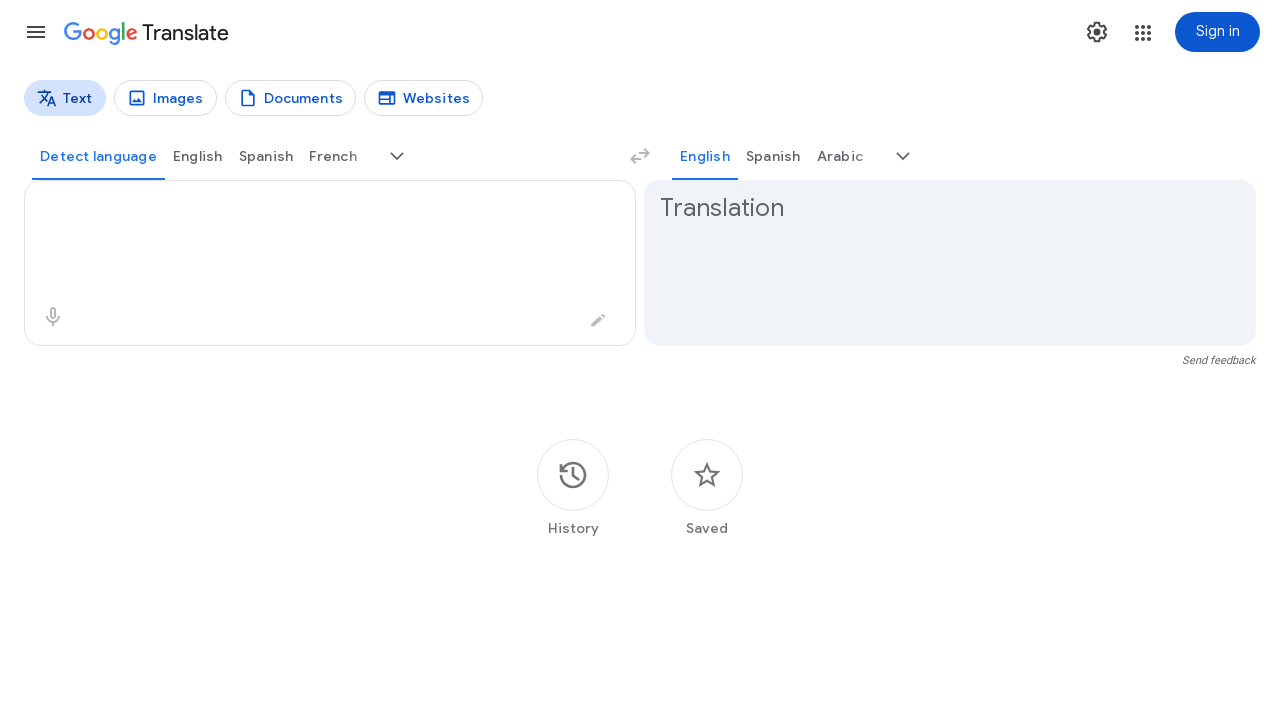

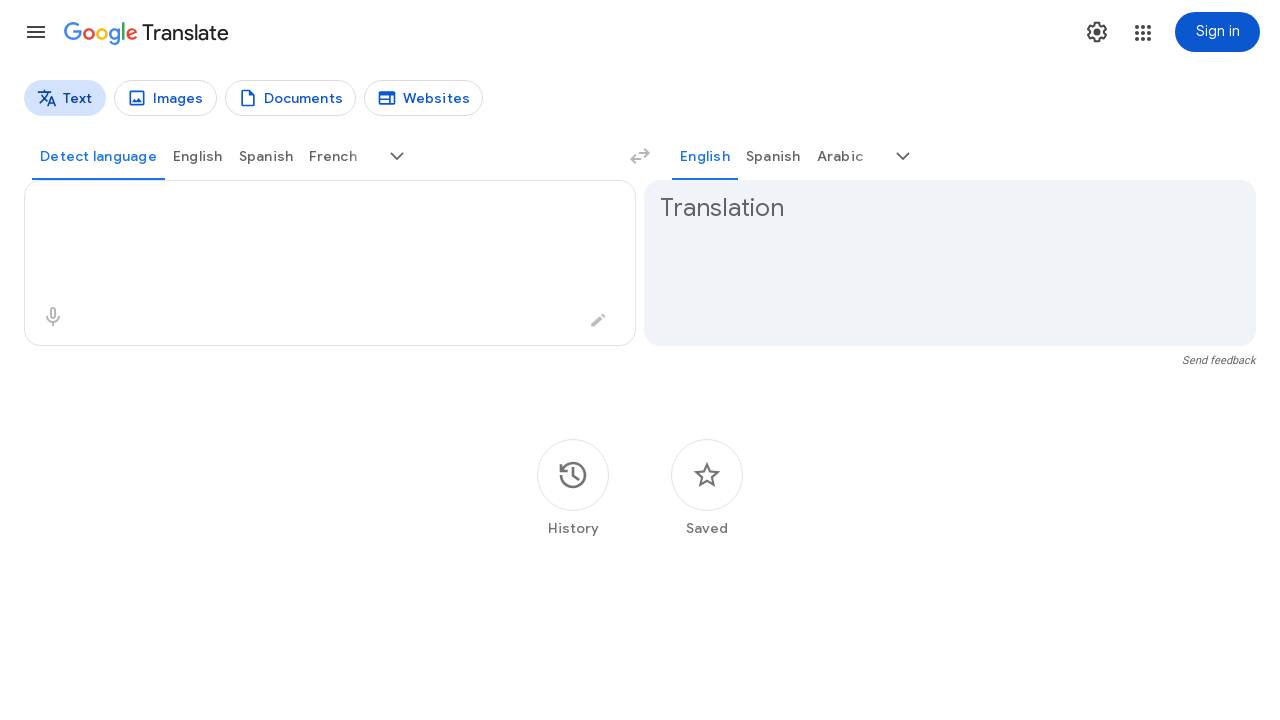